Tests text input functionality by navigating to the Text Input challenge, entering text in an input field, and verifying the button text changes accordingly.

Starting URL: http://uitestingplayground.com/

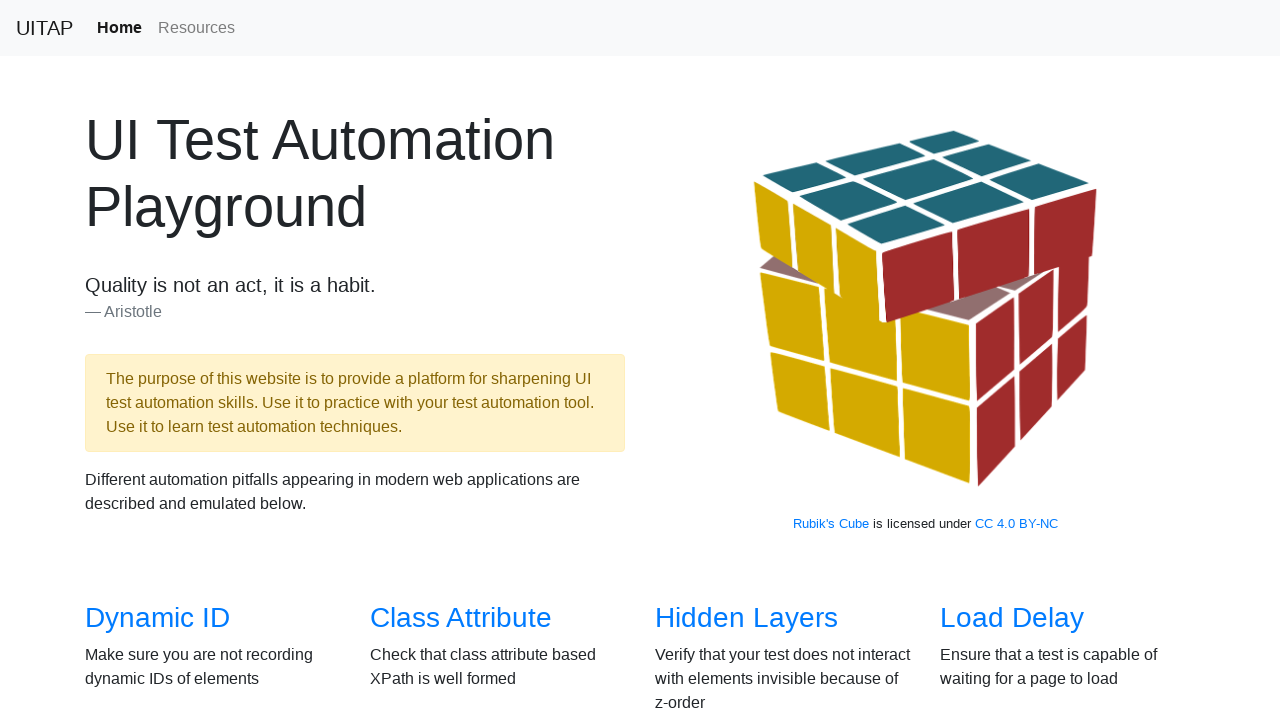

Clicked on Text Input challenge link at (1002, 360) on internal:role=link[name="Text Input"i]
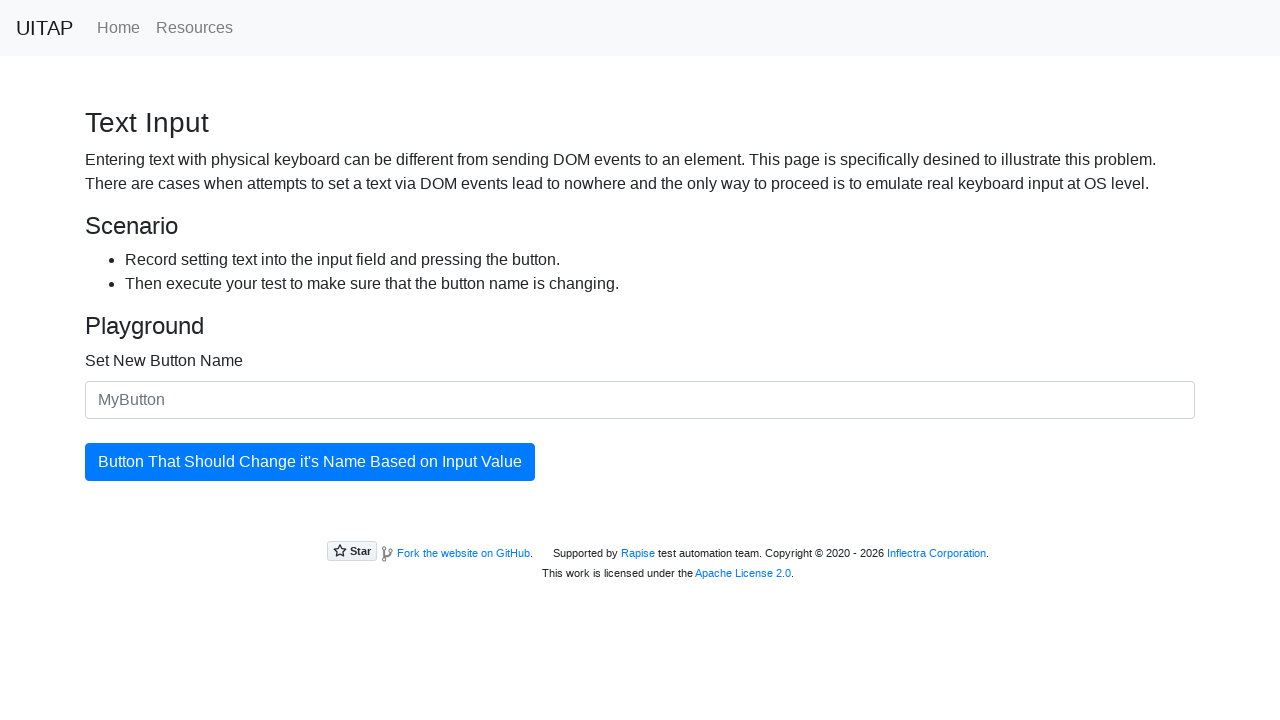

Clicked on the input field with placeholder 'MyButton' at (640, 400) on internal:attr=[placeholder="MyButton"i]
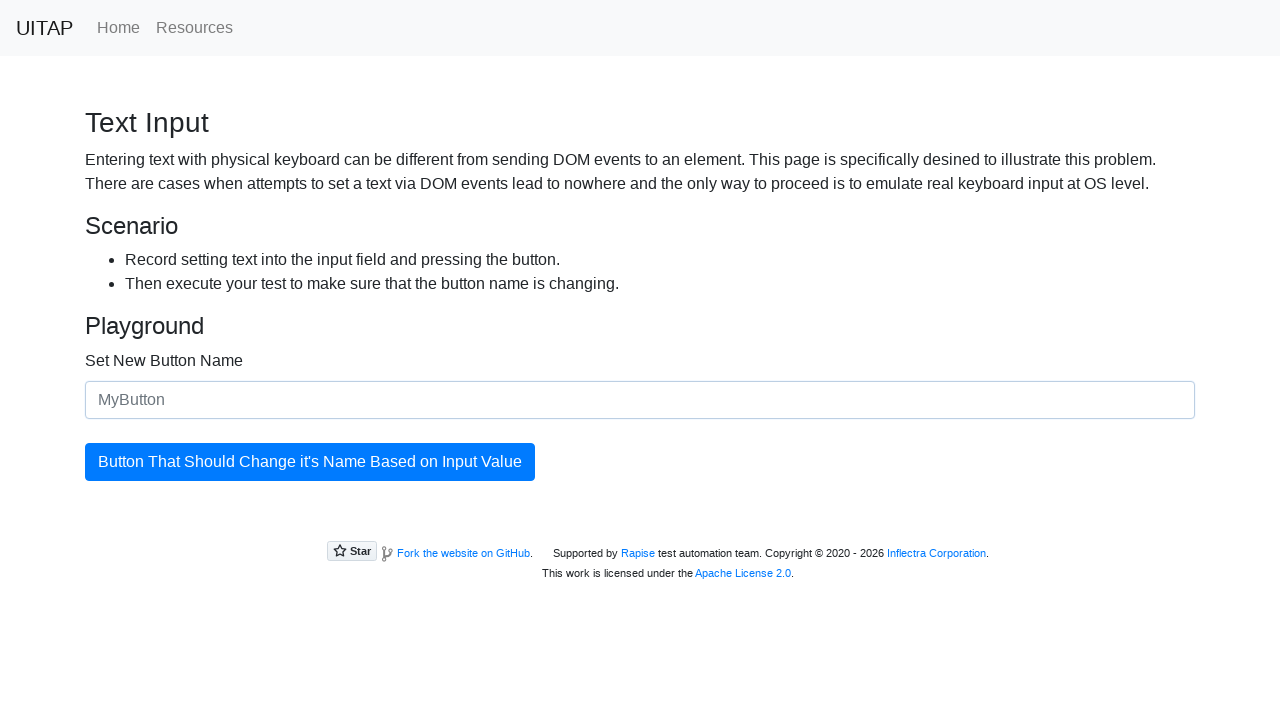

Filled input field with 'The button text has been changed' on internal:attr=[placeholder="MyButton"i]
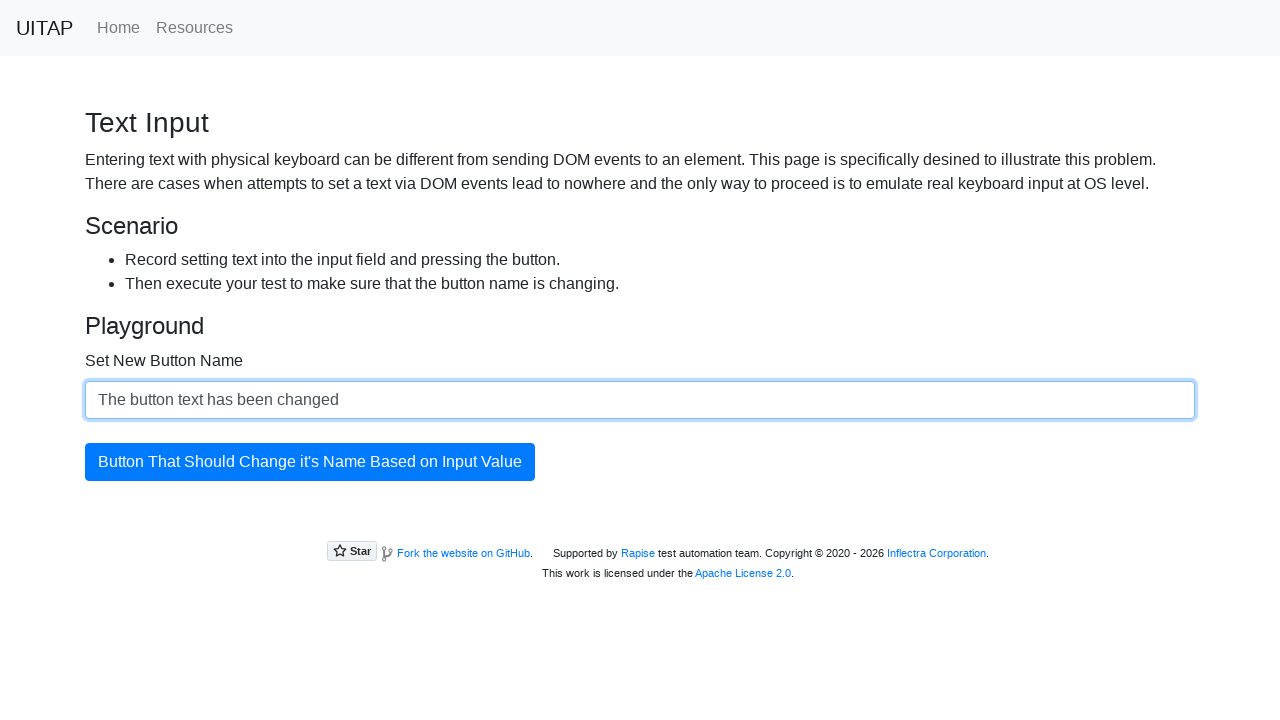

Clicked the button to trigger text change at (310, 462) on internal:role=button
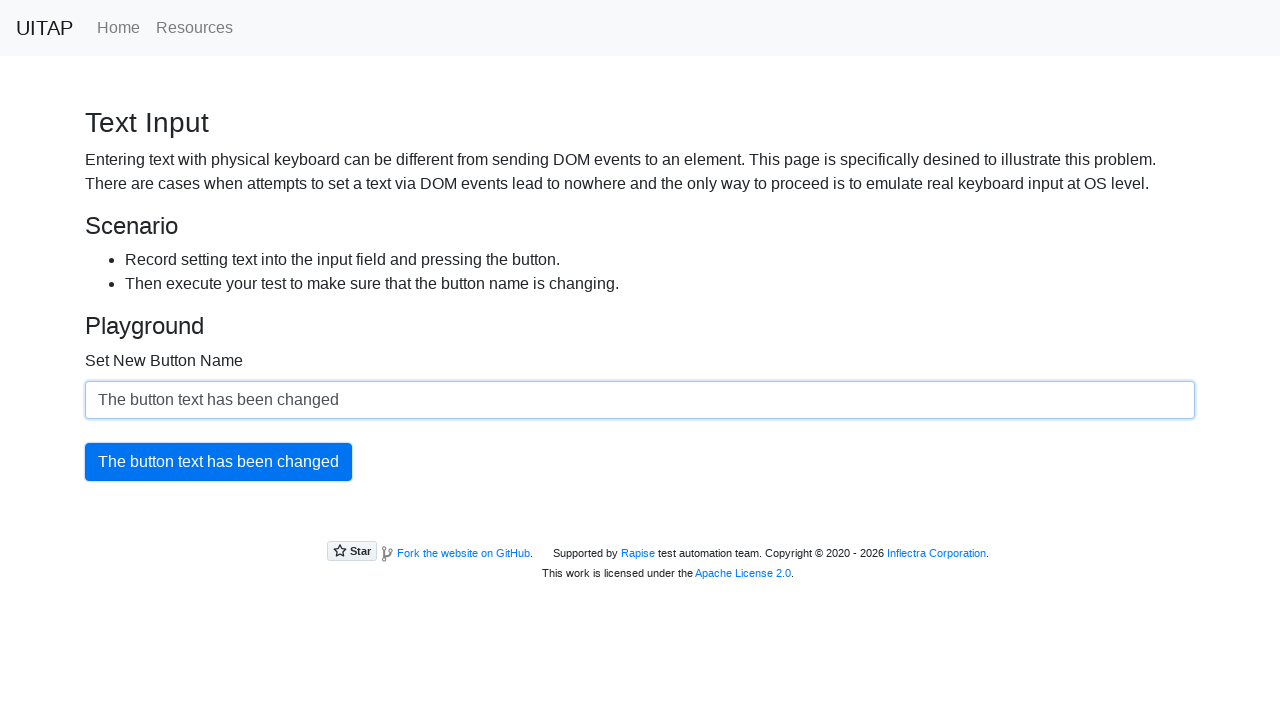

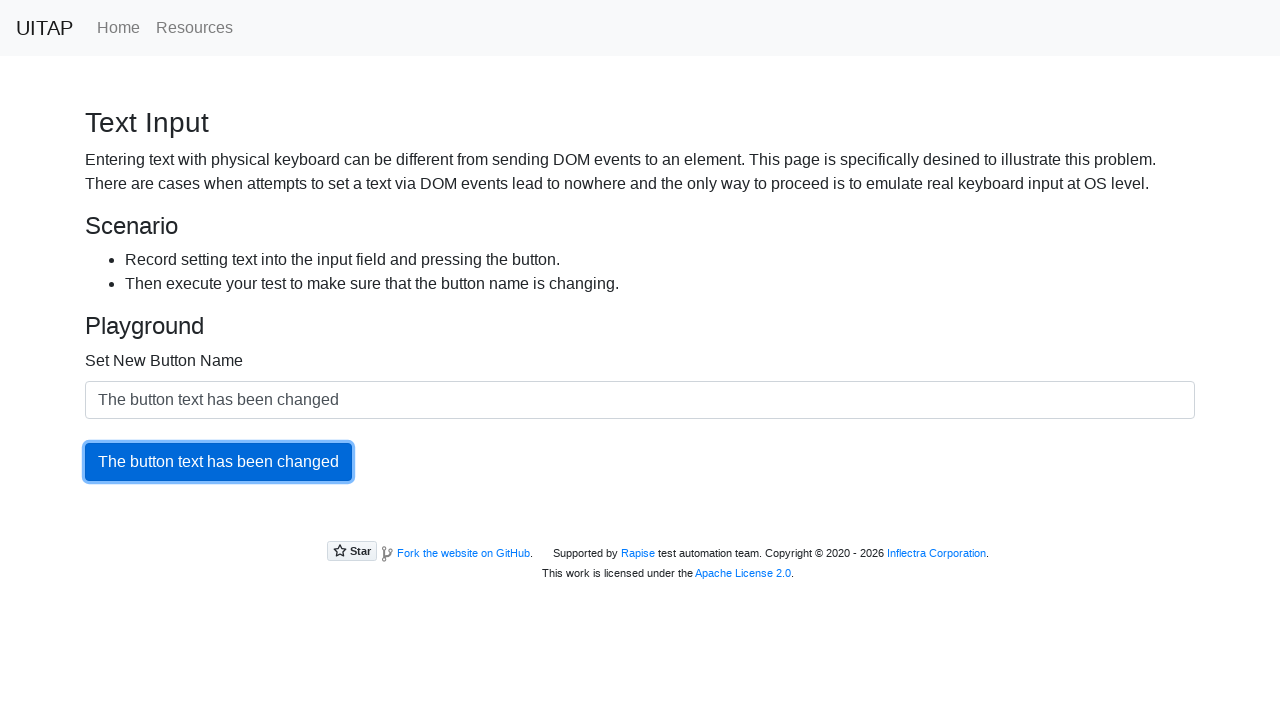